Tests mouse hover functionality on a dropdown button and verifies that dropdown content links are displayed

Starting URL: http://www.seleniumpractise.blogspot.in/2016/08/how-to-perform-mouse-hover-in-selenium.html

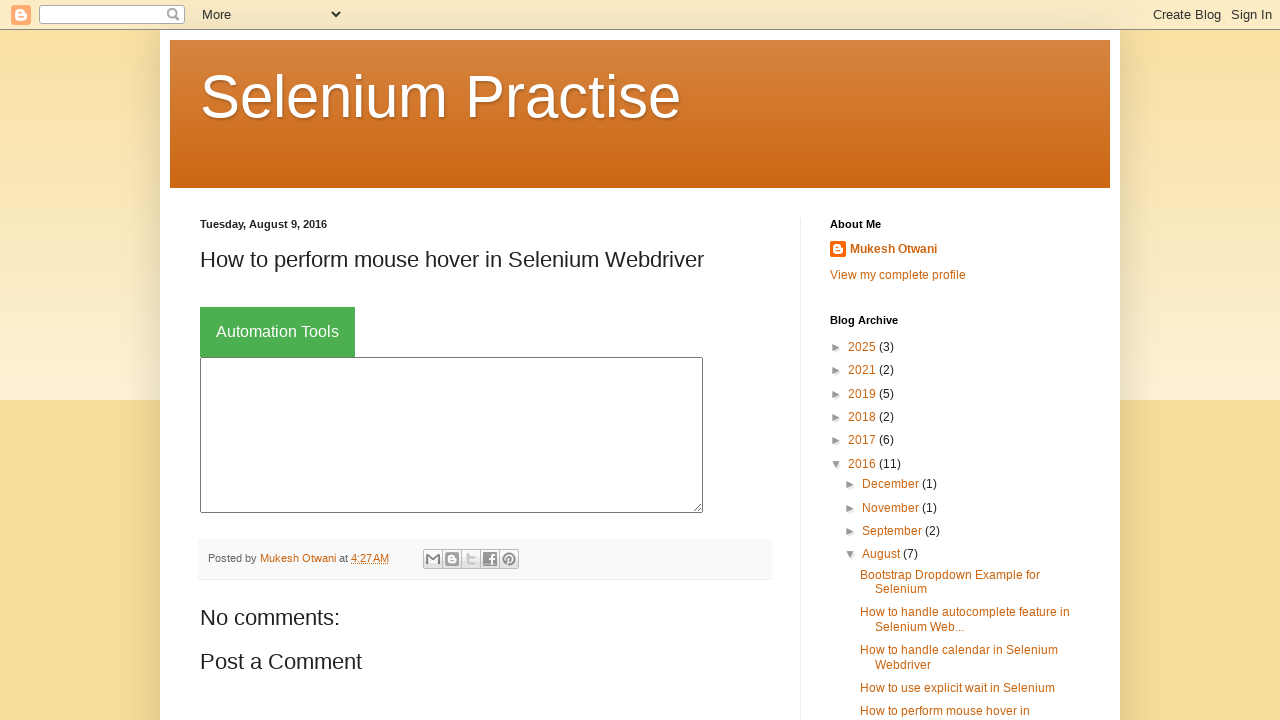

Navigated to MouseHover test page
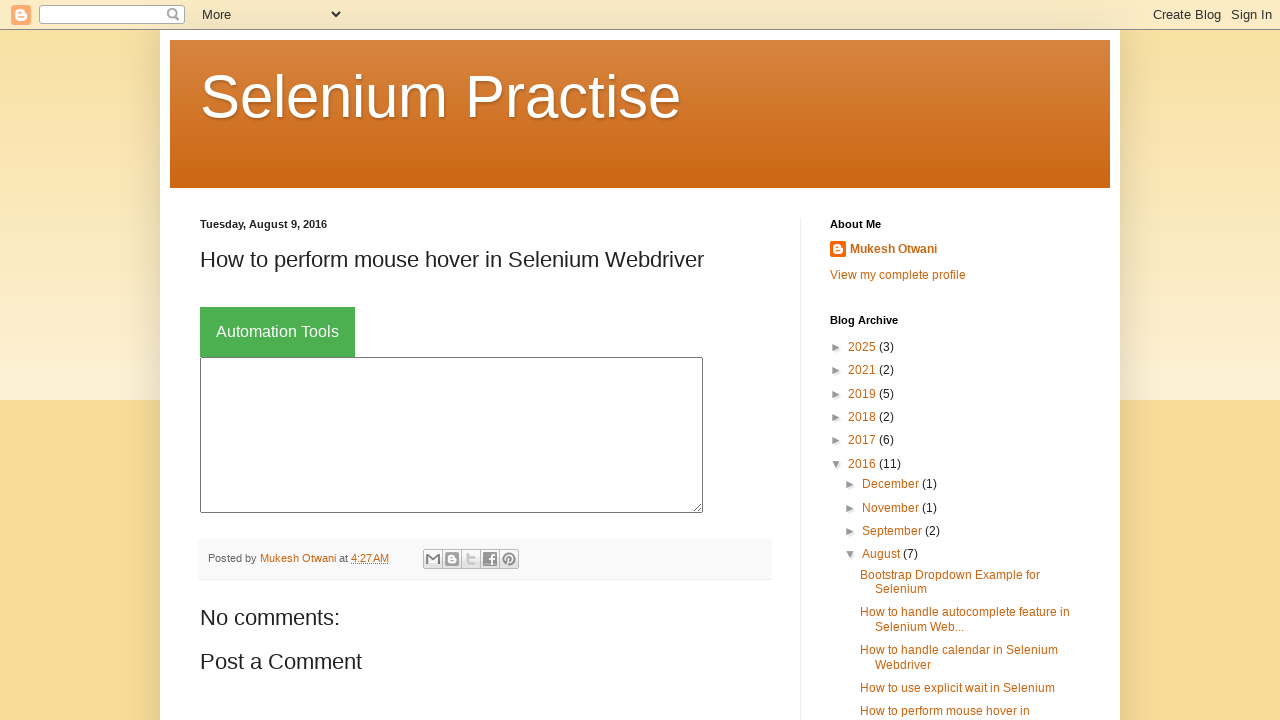

Hovered over Automation Tools button to reveal dropdown at (278, 332) on xpath=//button[text()='Automation Tools']
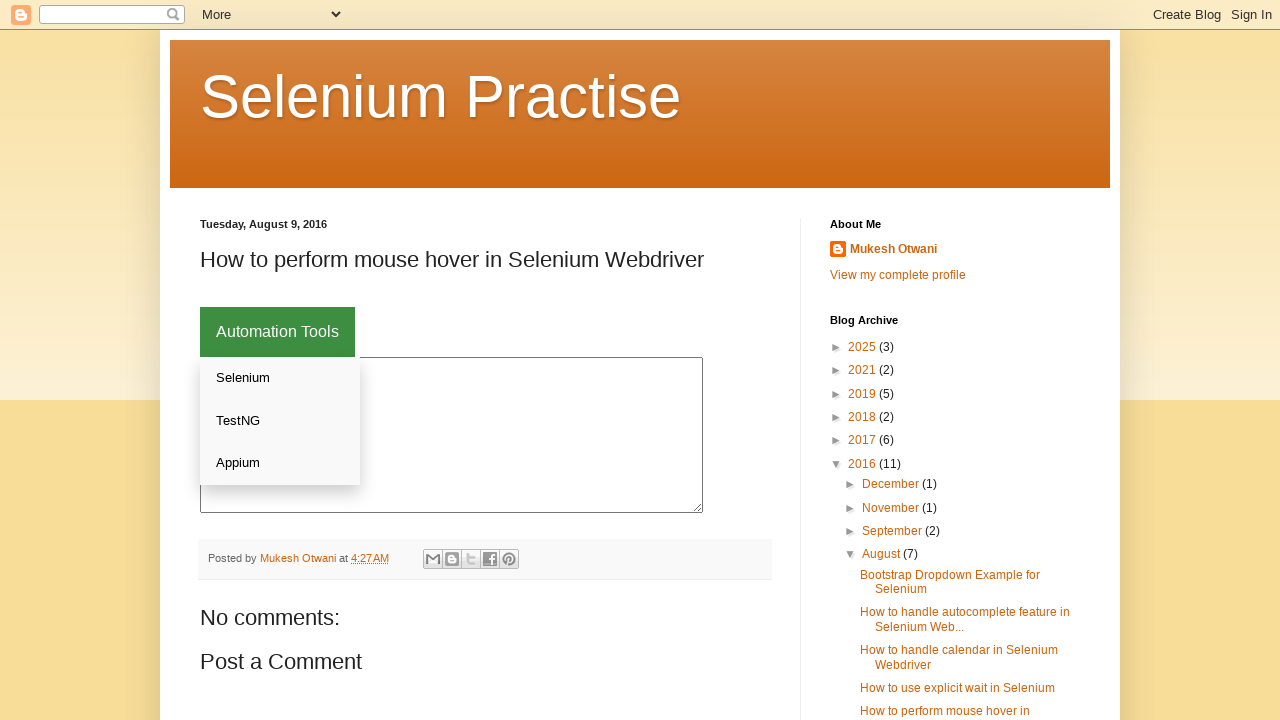

Dropdown content links became visible
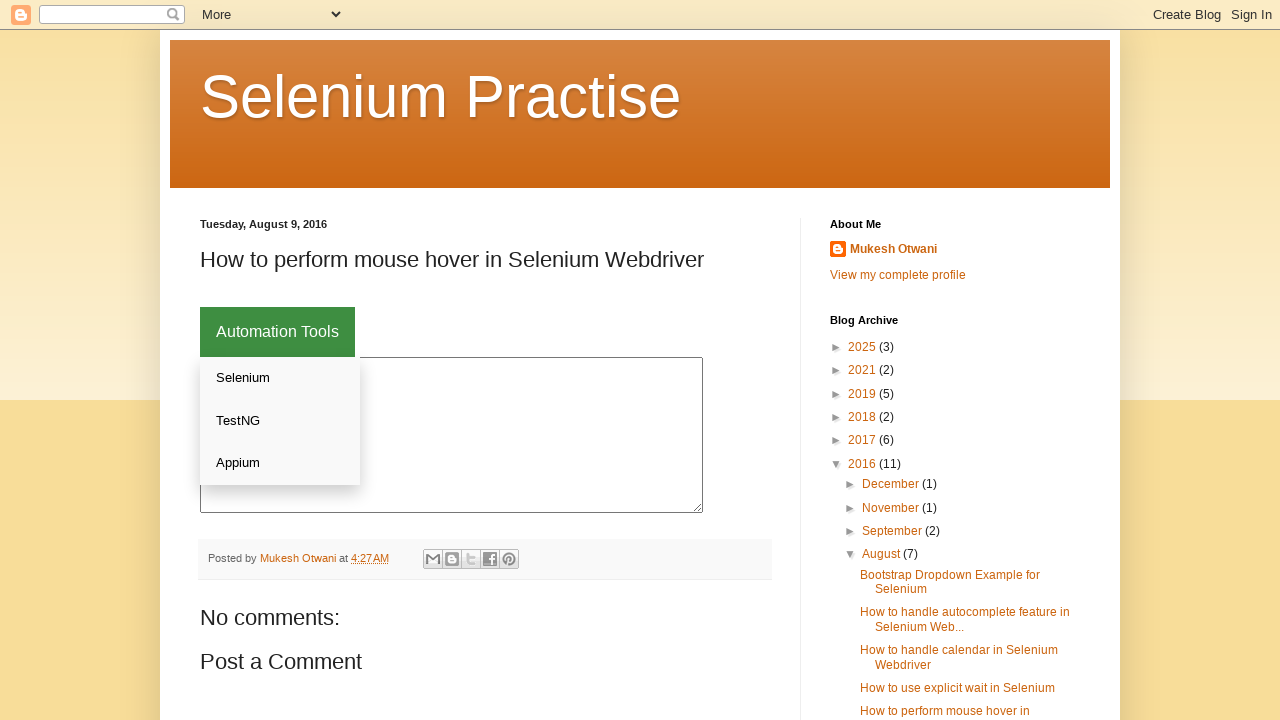

Retrieved all dropdown content links
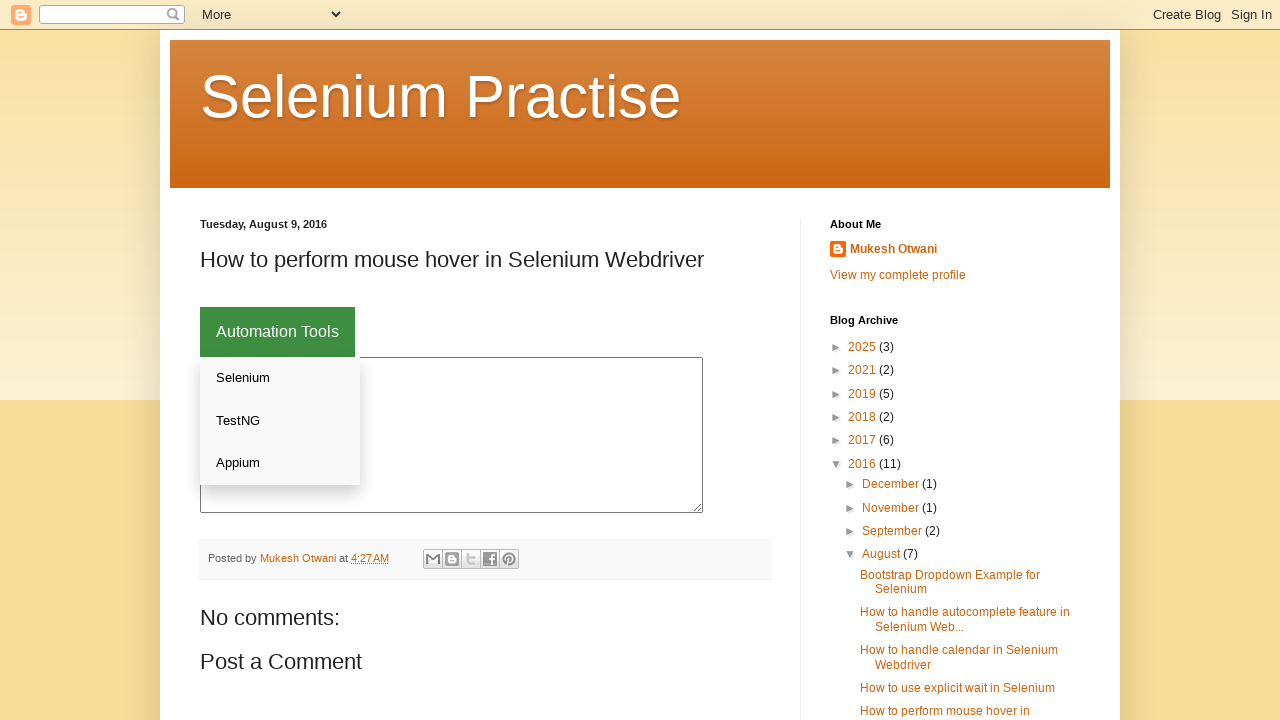

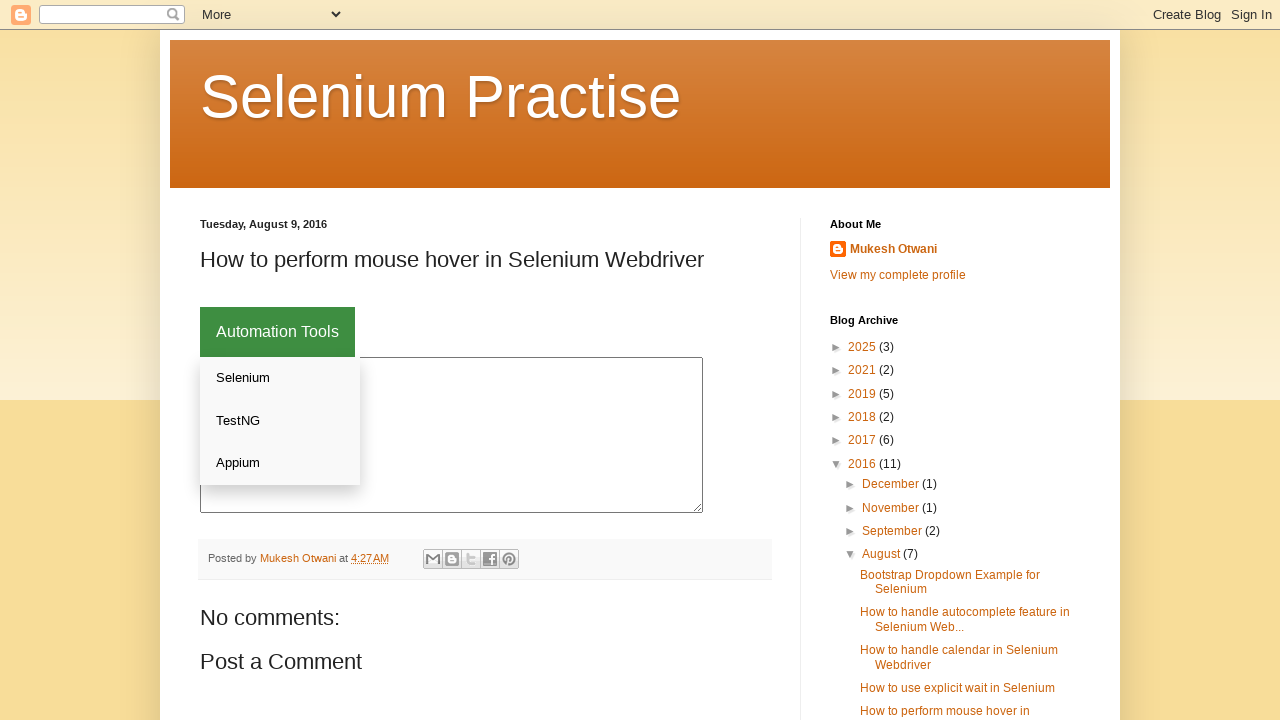